Tests keyboard input events by sending keys and key combinations to the page

Starting URL: https://www.training-support.net/selenium/input-events

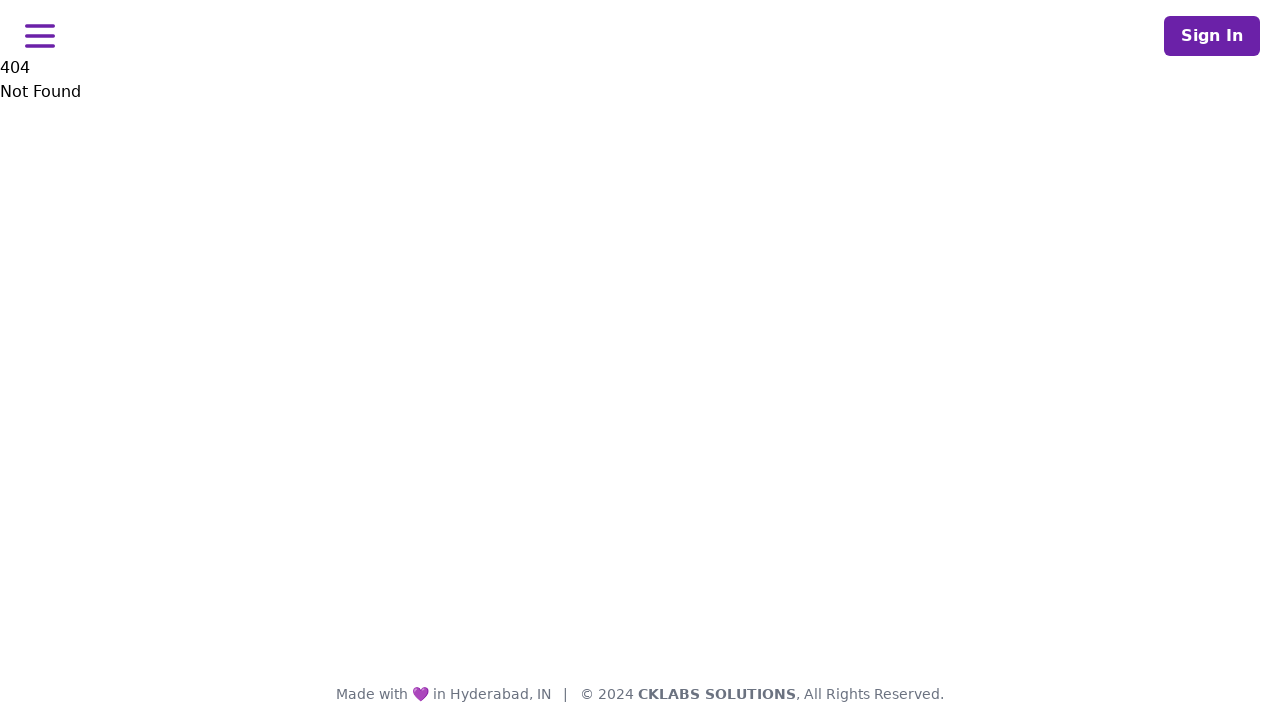

Pressed key 'J' to test keyboard input
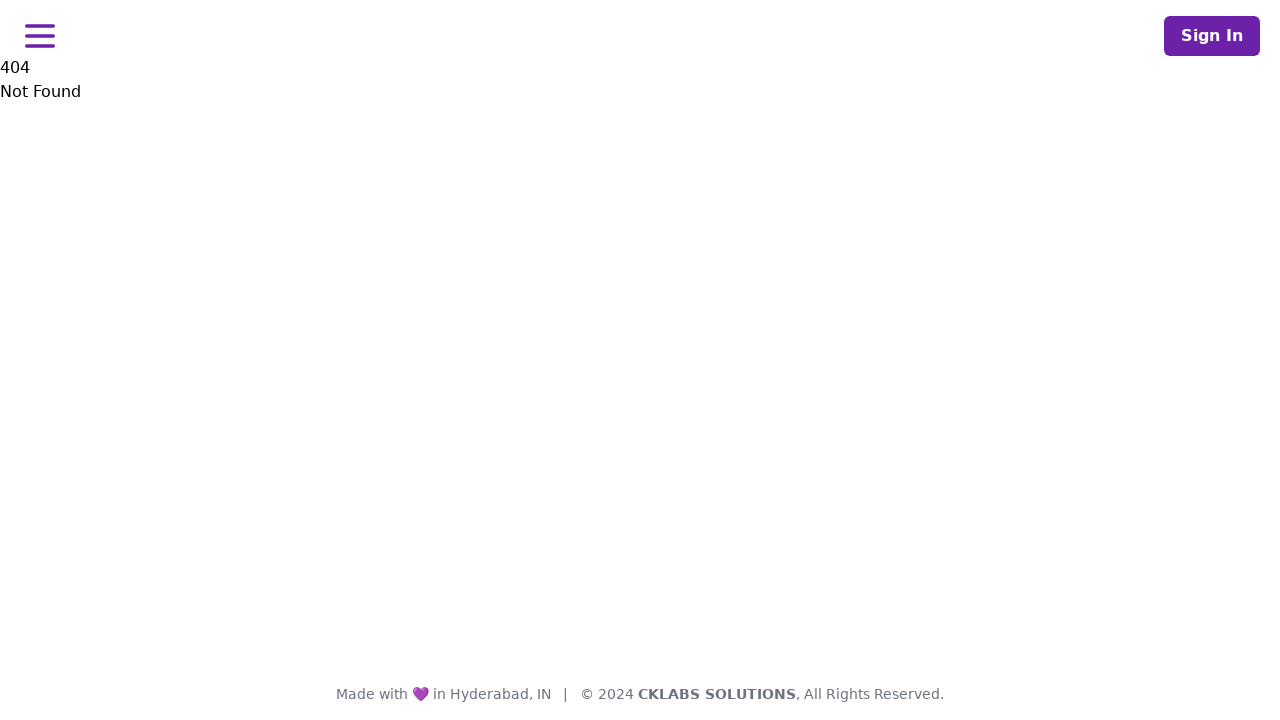

Held down Control key
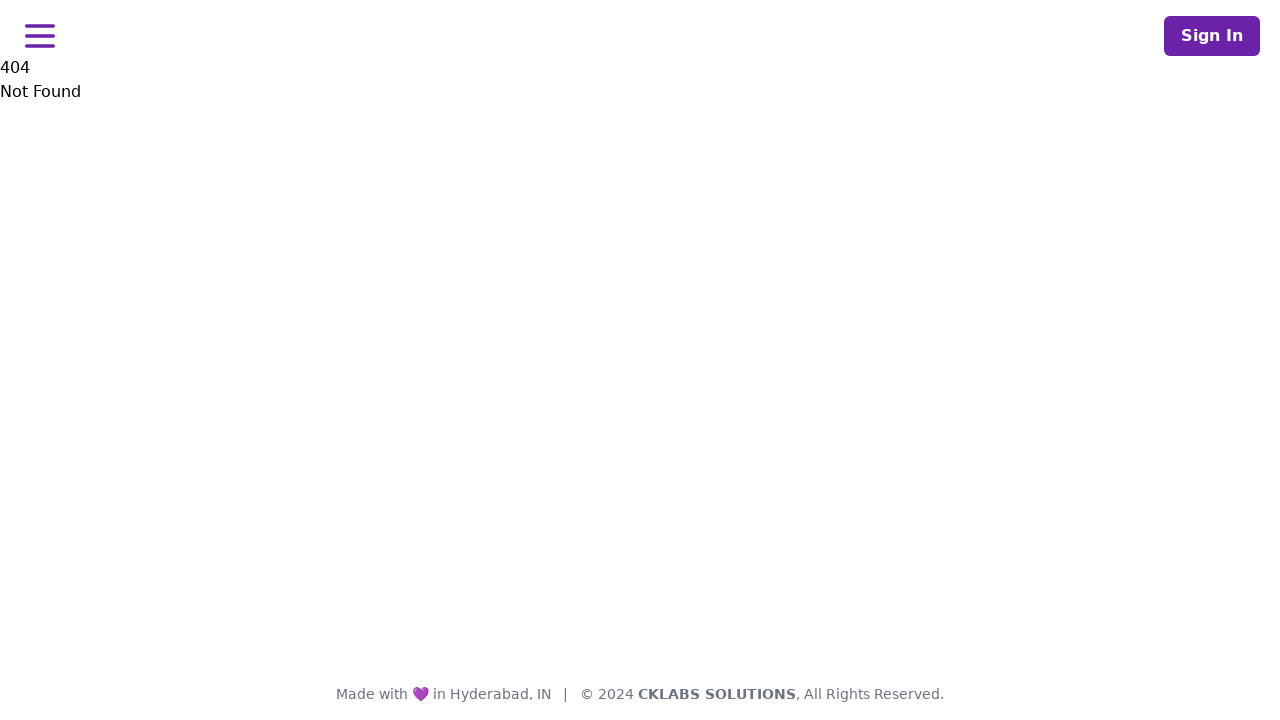

Pressed 'A' while Control held to select all
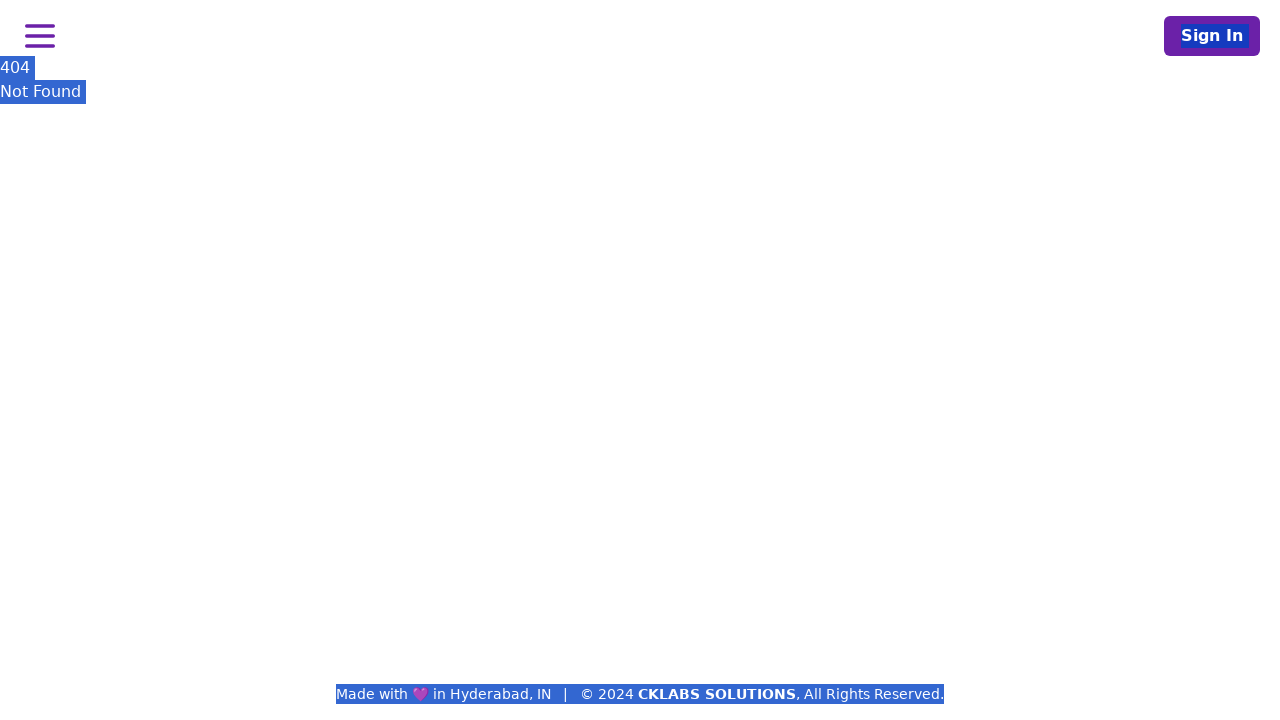

Pressed 'C' while Control held to copy
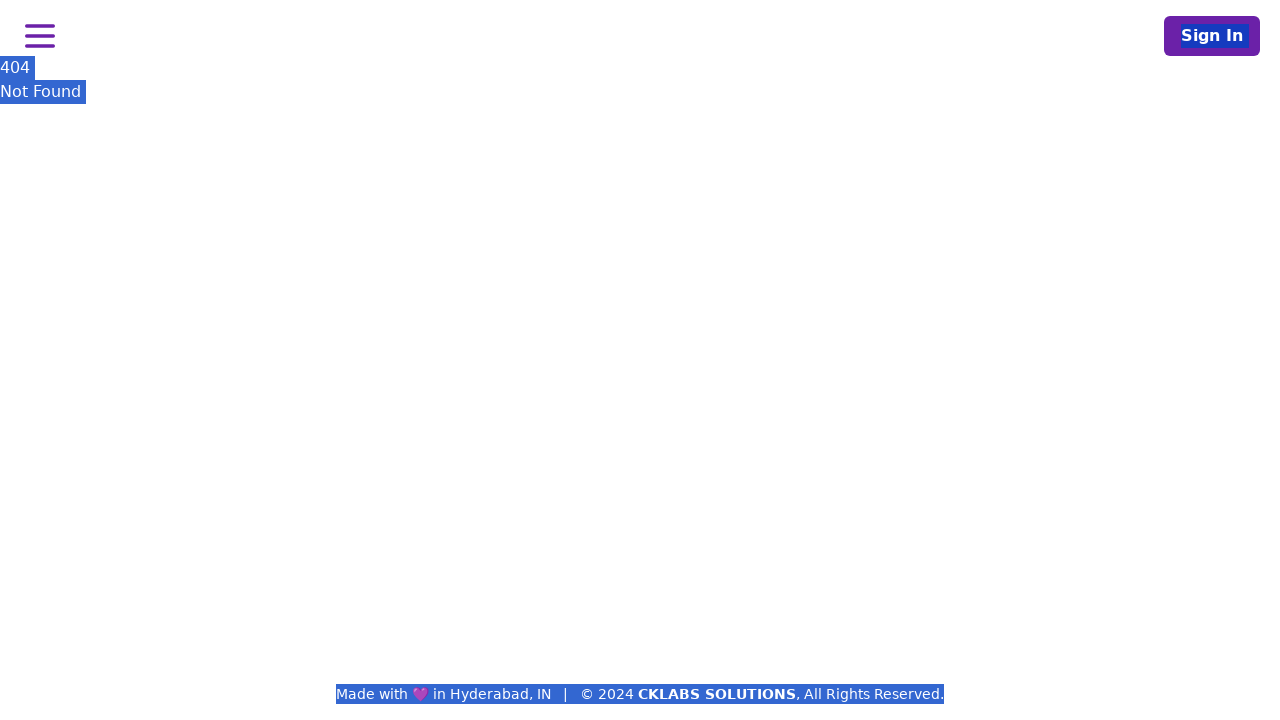

Released Control key
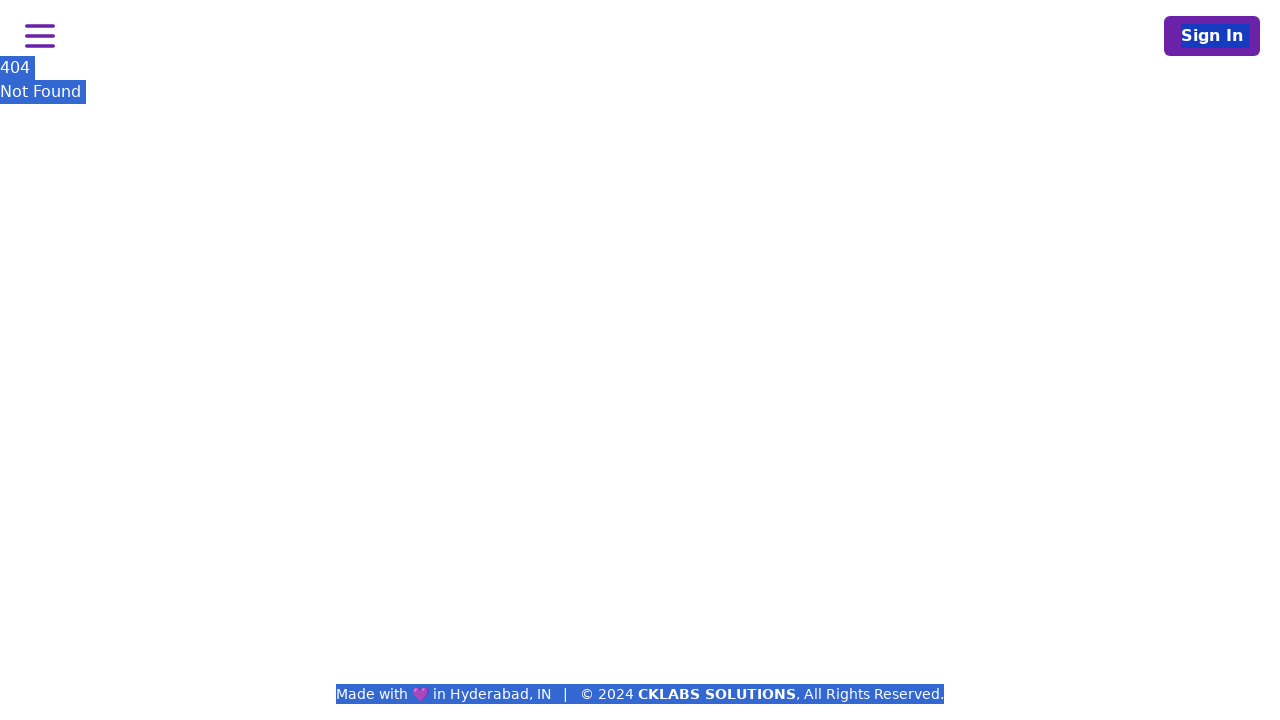

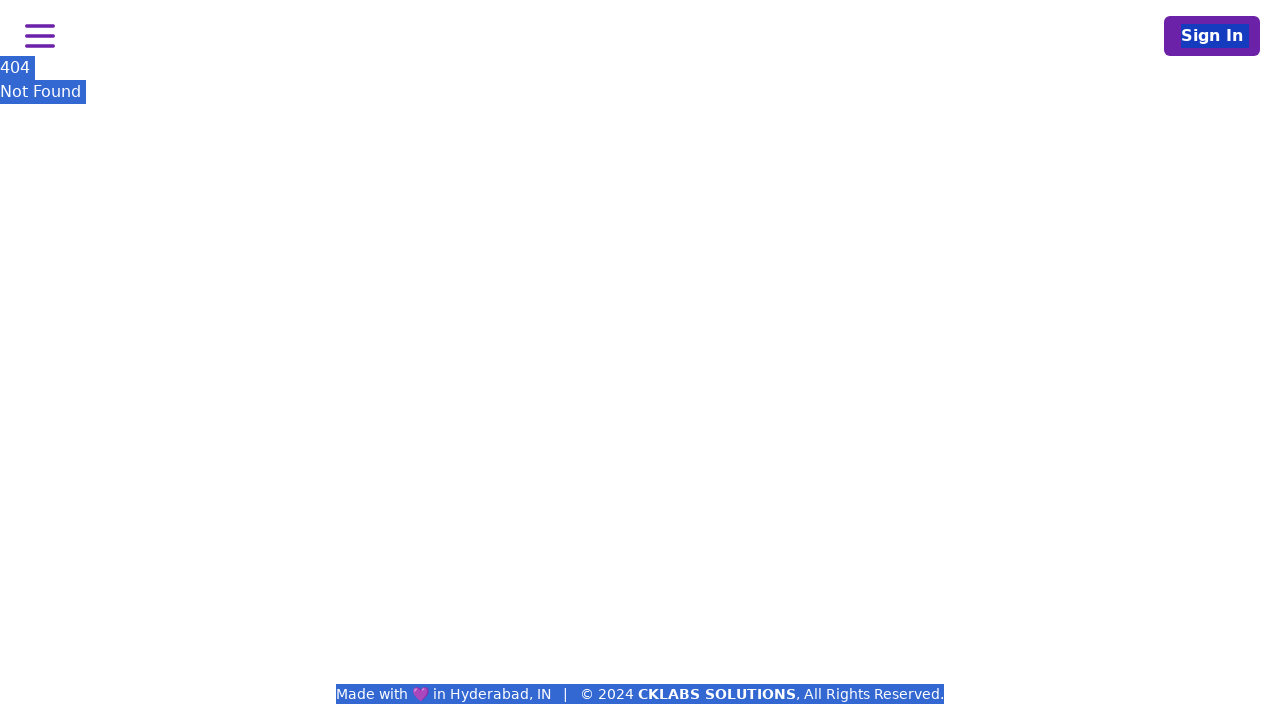